Tests multi-select functionality using Control key to select multiple items

Starting URL: https://atidcollege.co.il/Xamples/ex_actions.html

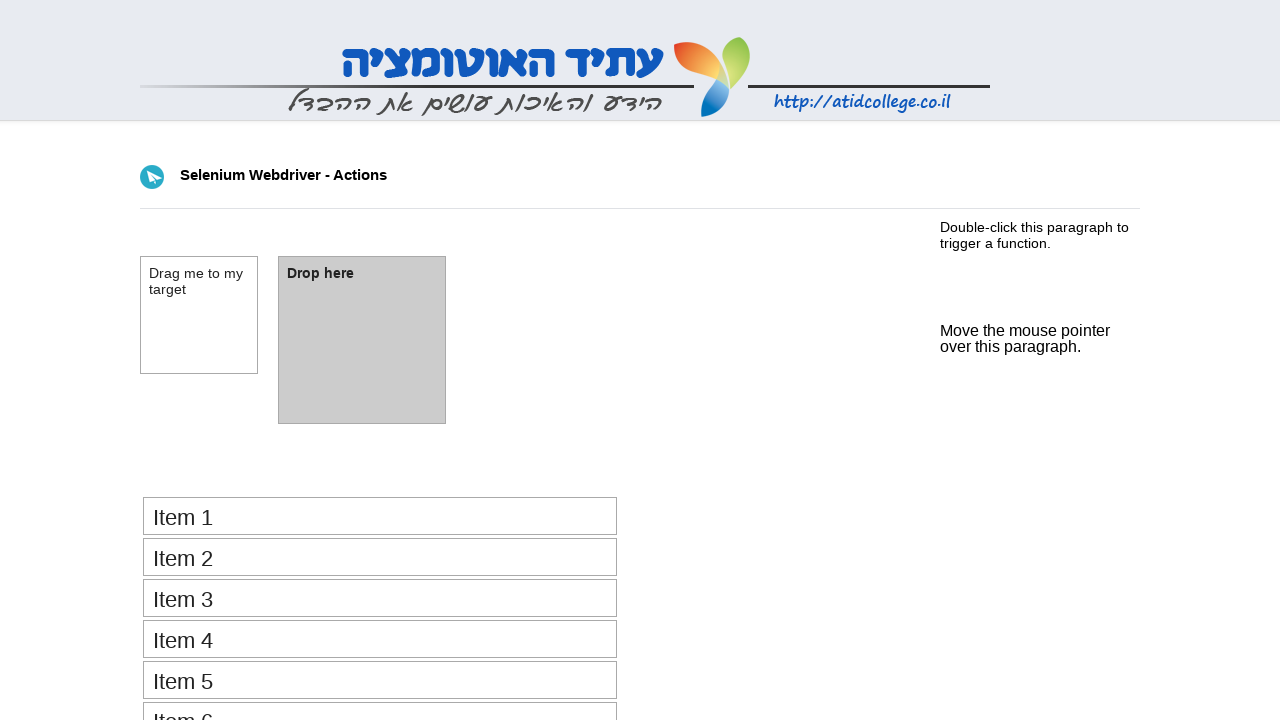

Located all contact info elements
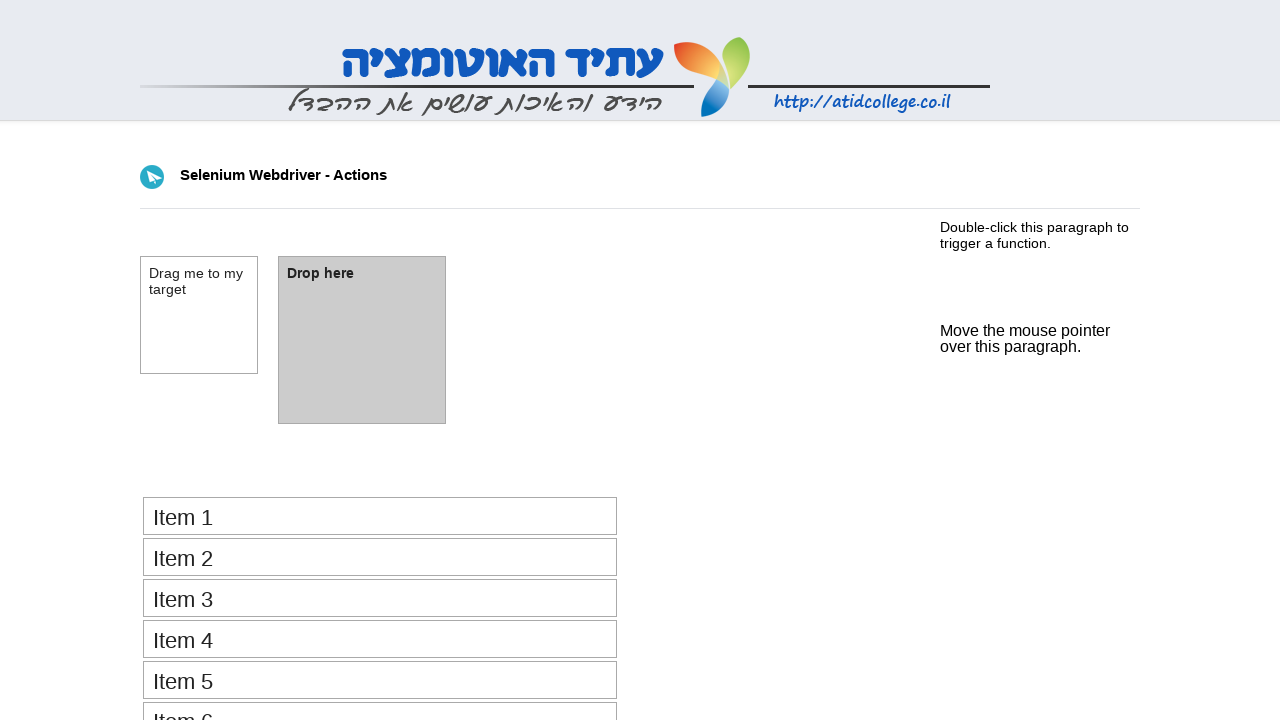

Clicked first contact info element at (540, 340) on #contact_info_left >> nth=0
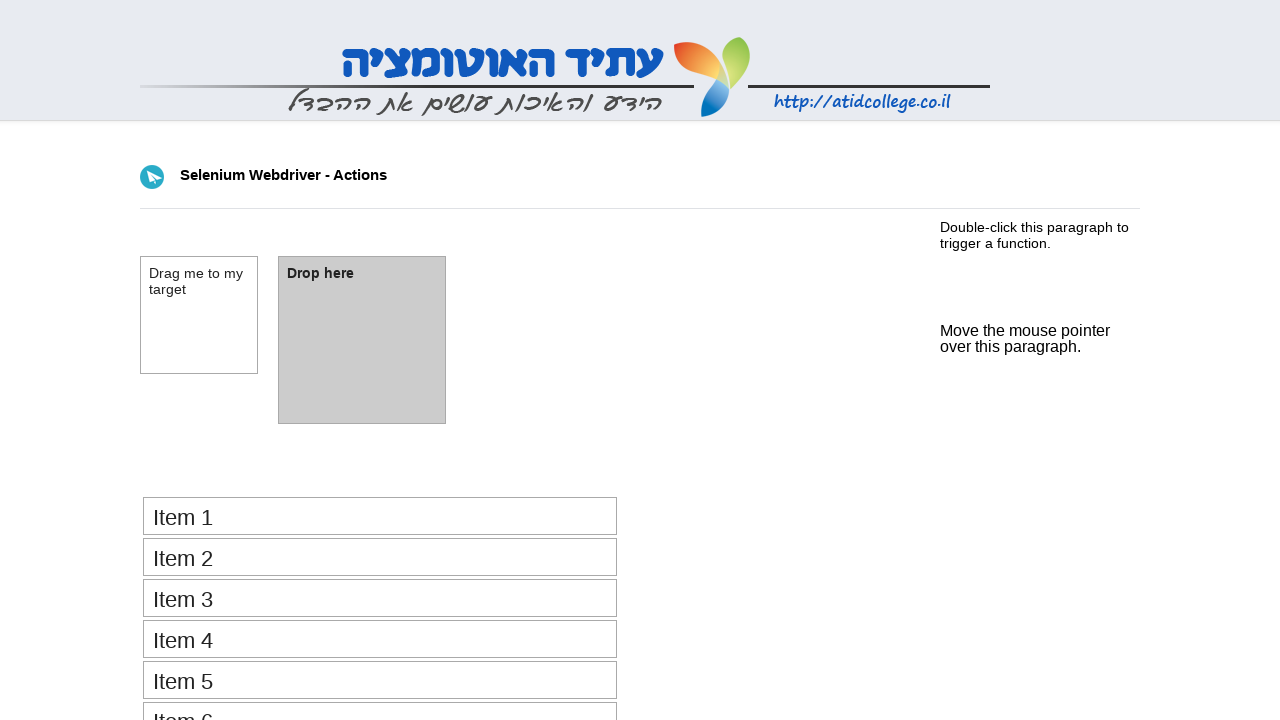

Pressed Control key down for multi-select
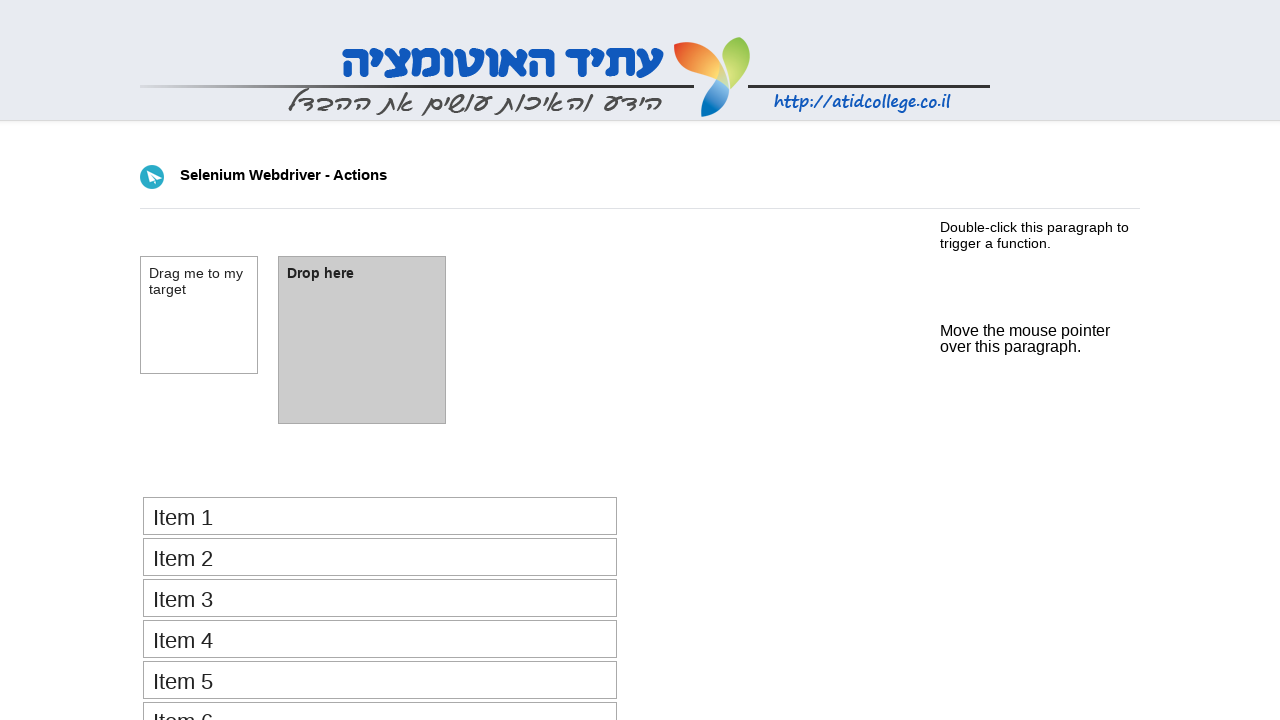

Control+clicked second contact info element to select multiple items at (540, 452) on #contact_info_left >> nth=1
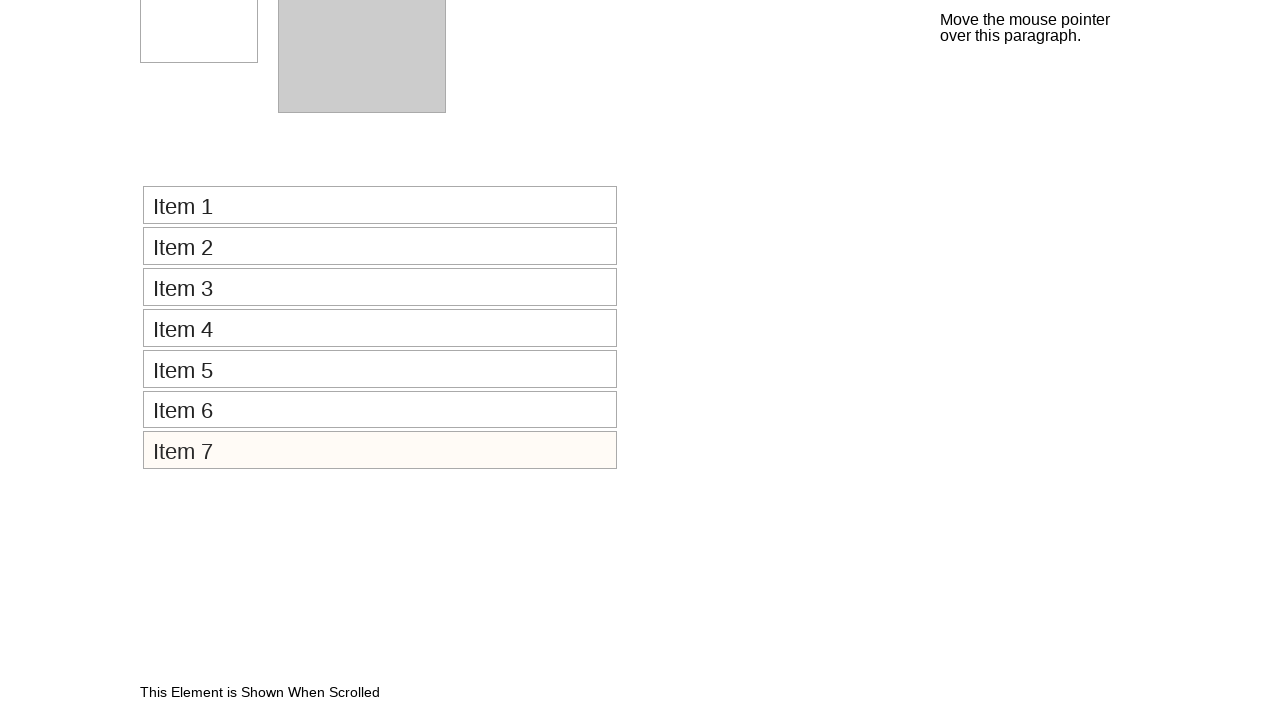

Released Control key
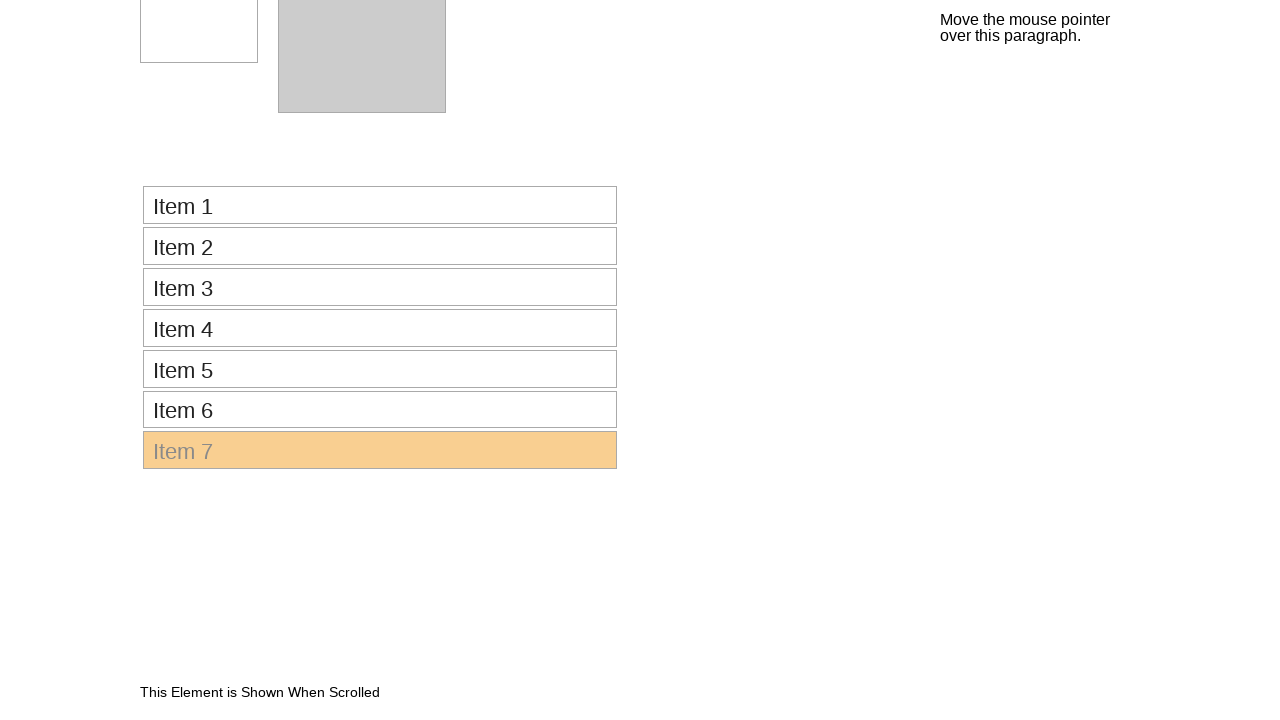

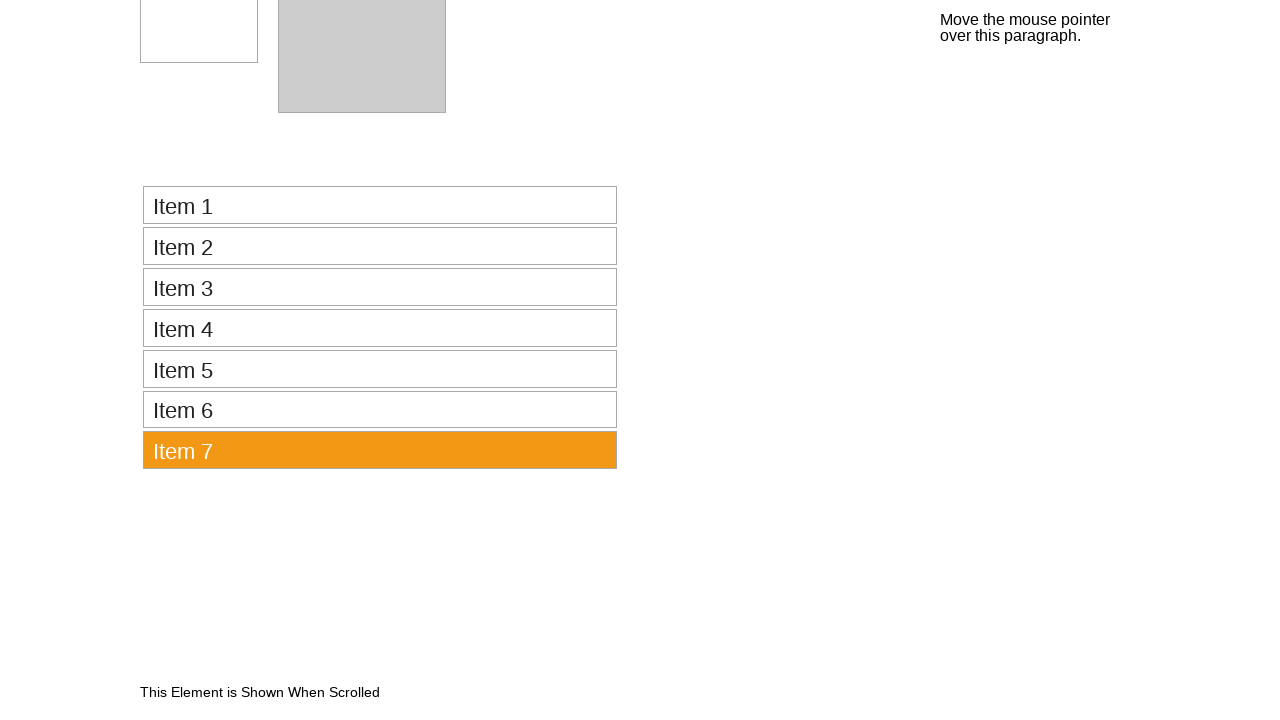